Navigates to the FreeCRM classic page to demonstrate CSS selector usage patterns

Starting URL: https://classic.freecrm.com/

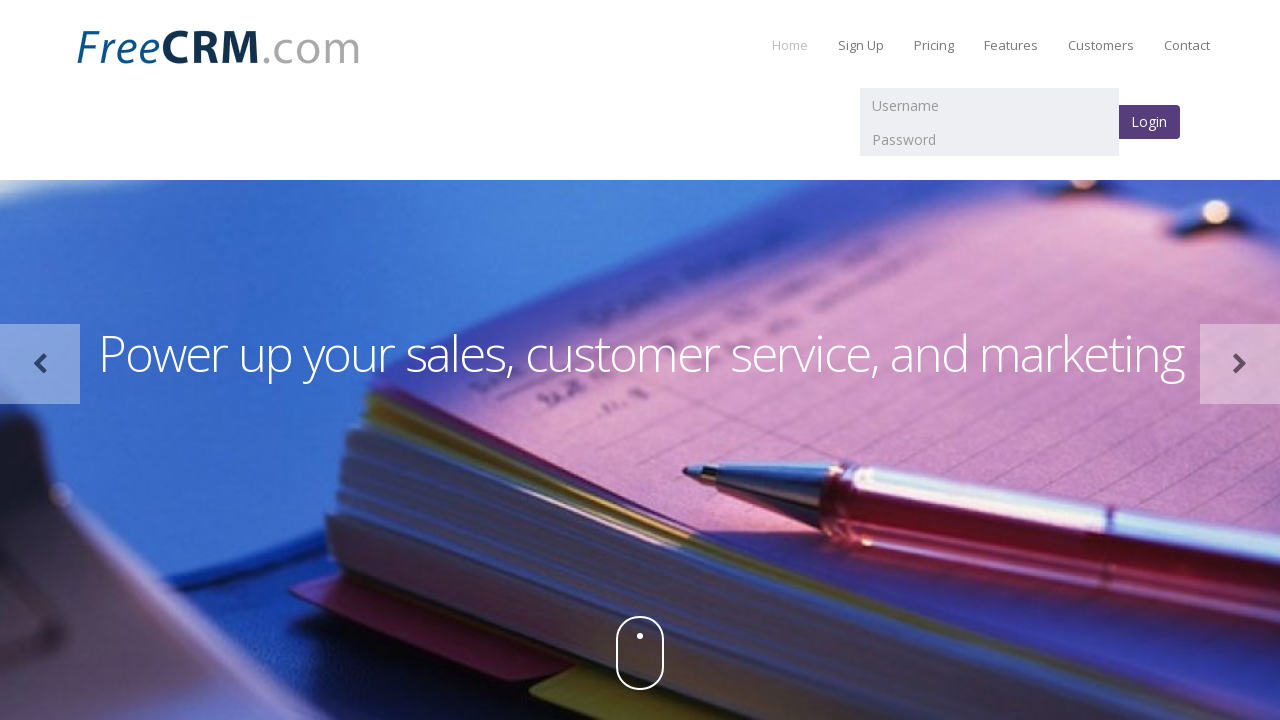

Waited for page to reach domcontentloaded state
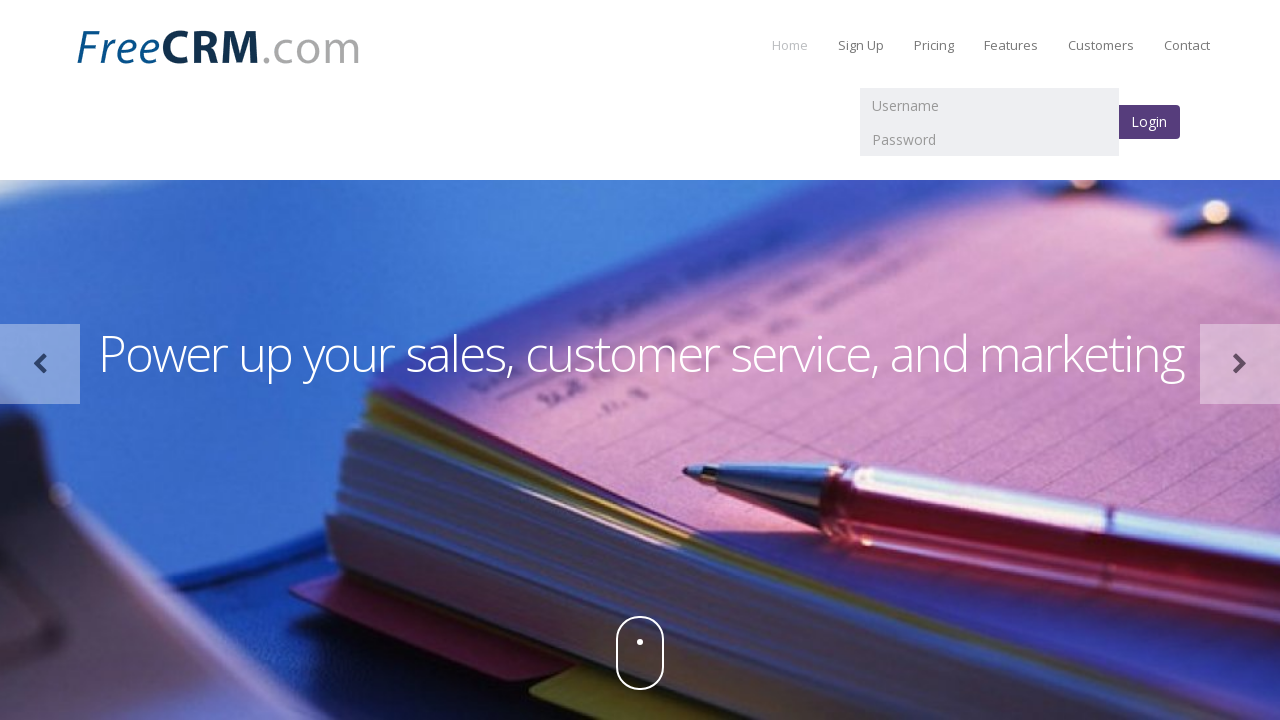

Verified username input field is present on FreeCRM classic page
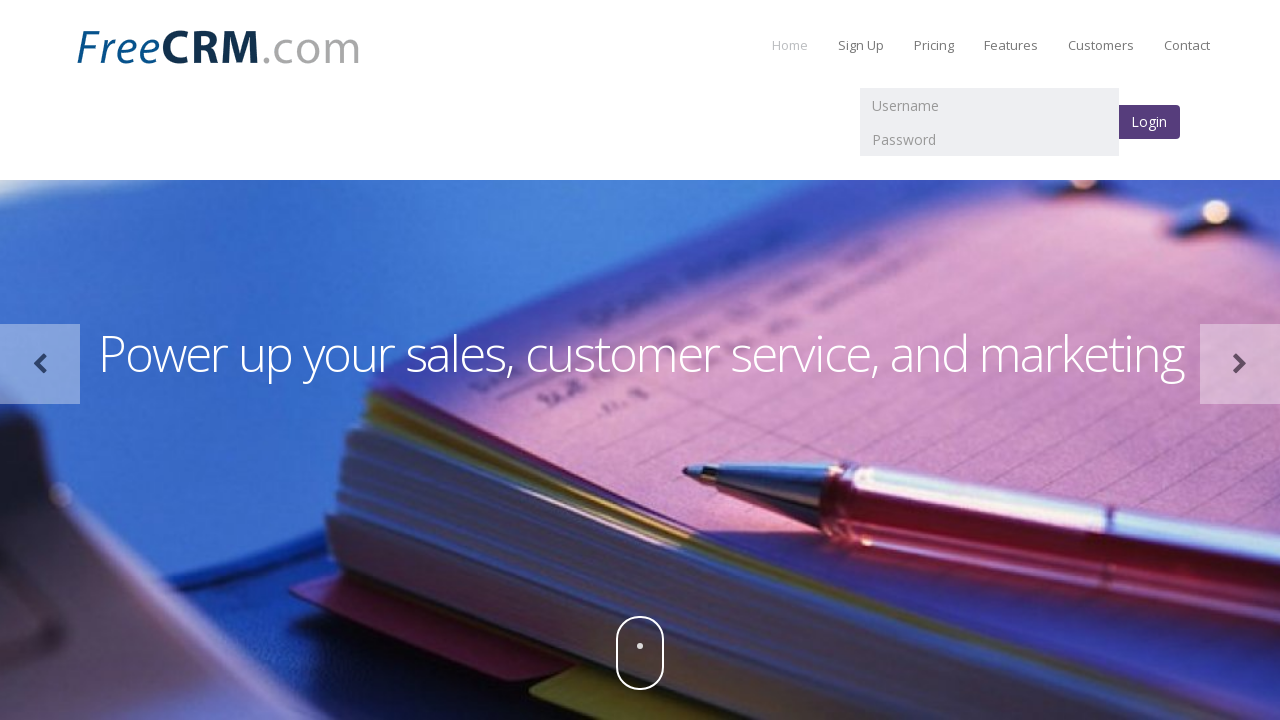

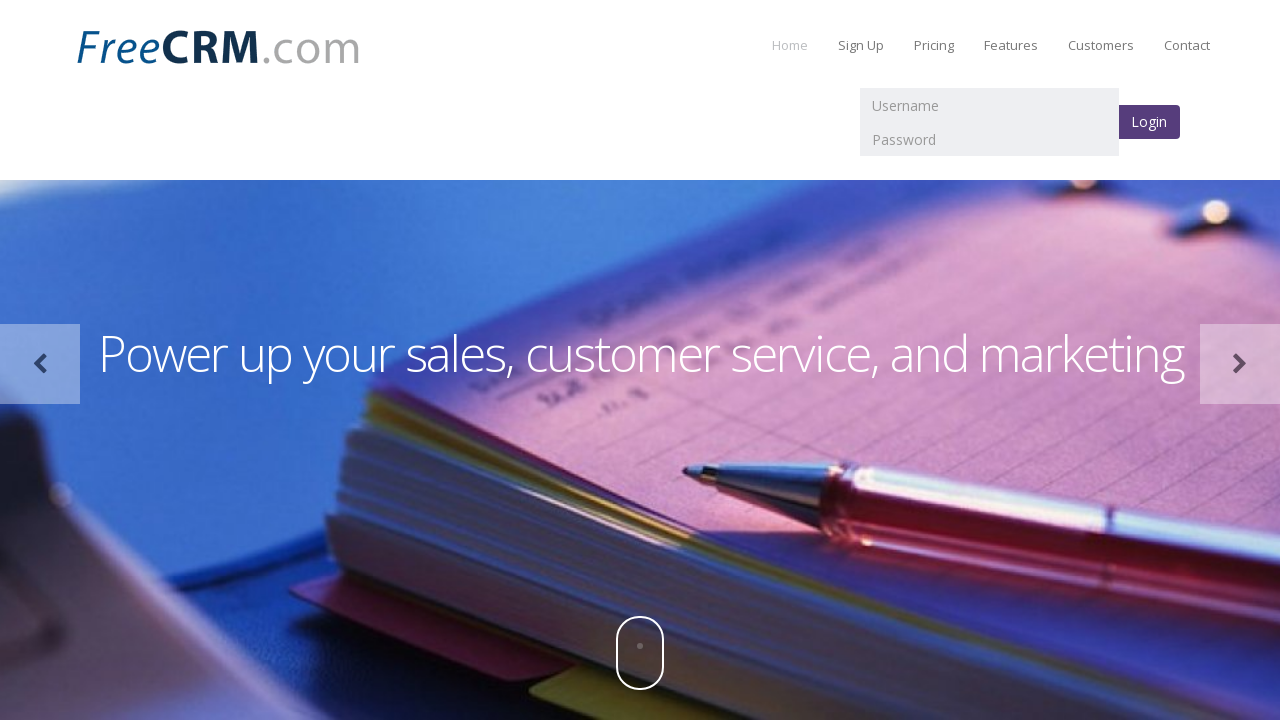